Tests adding specific grocery items (Cucumber, Broccoli, Beetroot) to a shopping cart on an e-commerce practice site by iterating through products and clicking add buttons for matching items.

Starting URL: https://rahulshettyacademy.com/seleniumPractise/

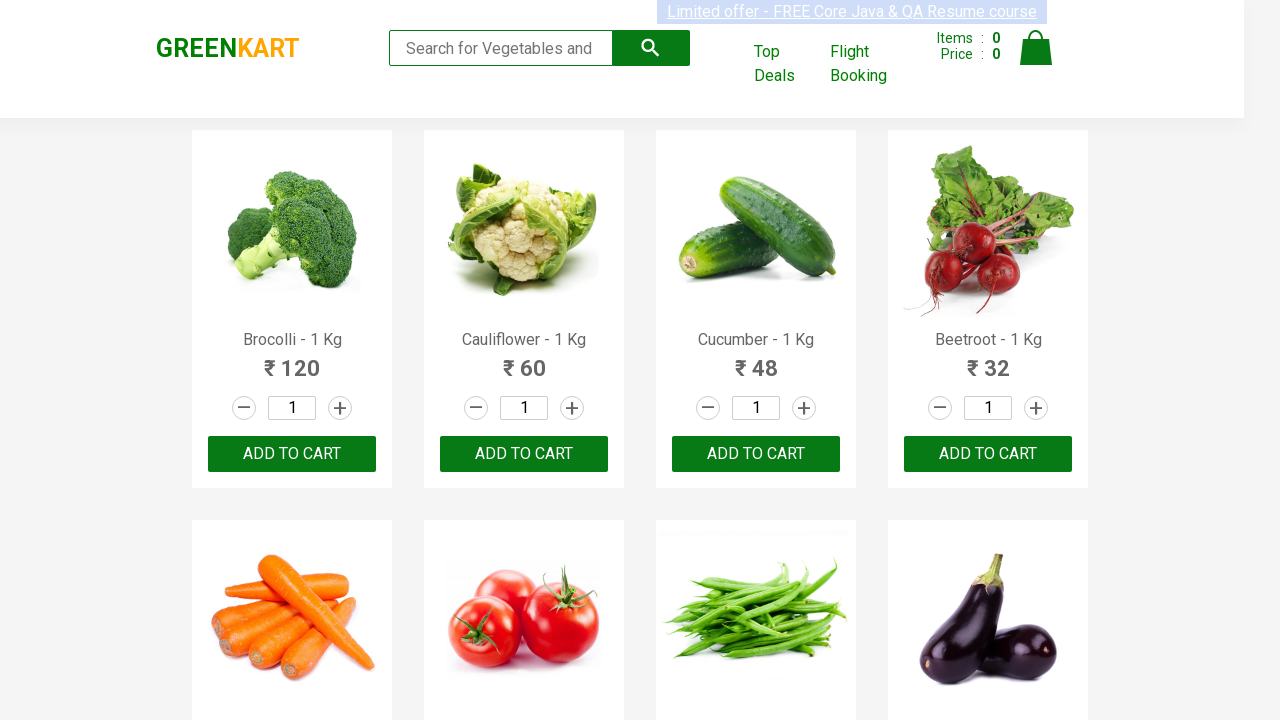

Waited for product names to load on the page
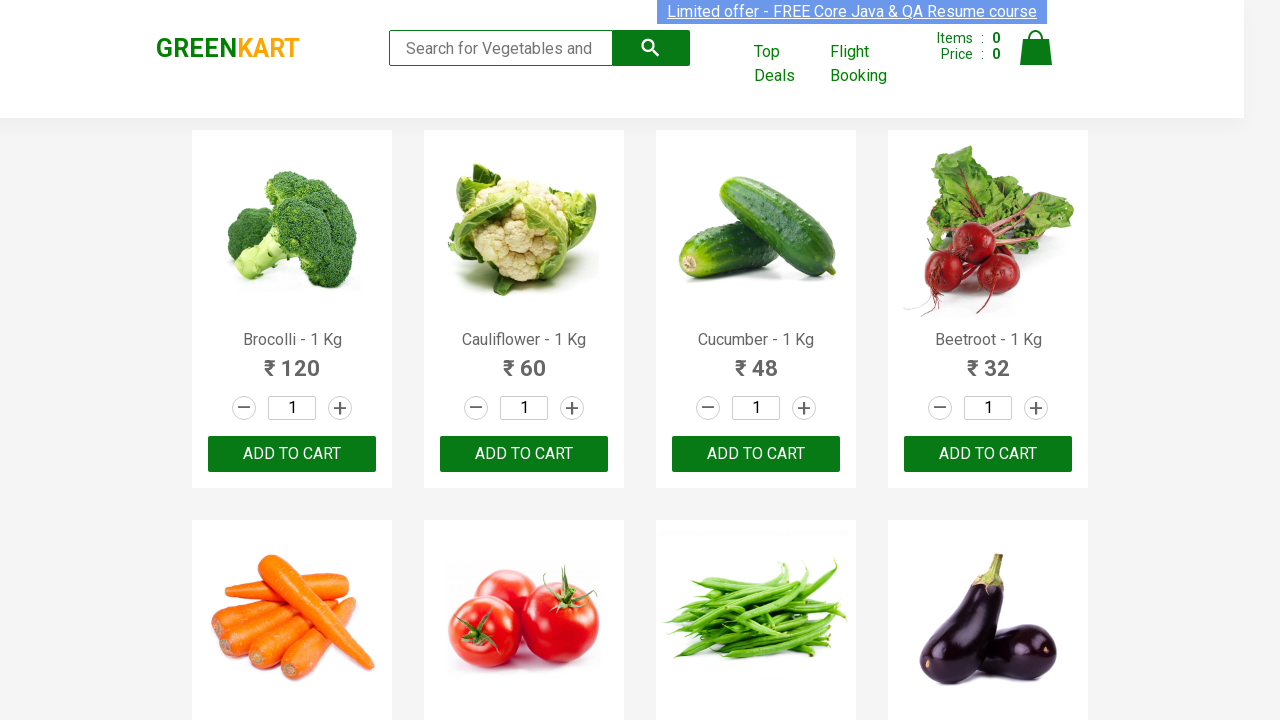

Retrieved all product elements from the page
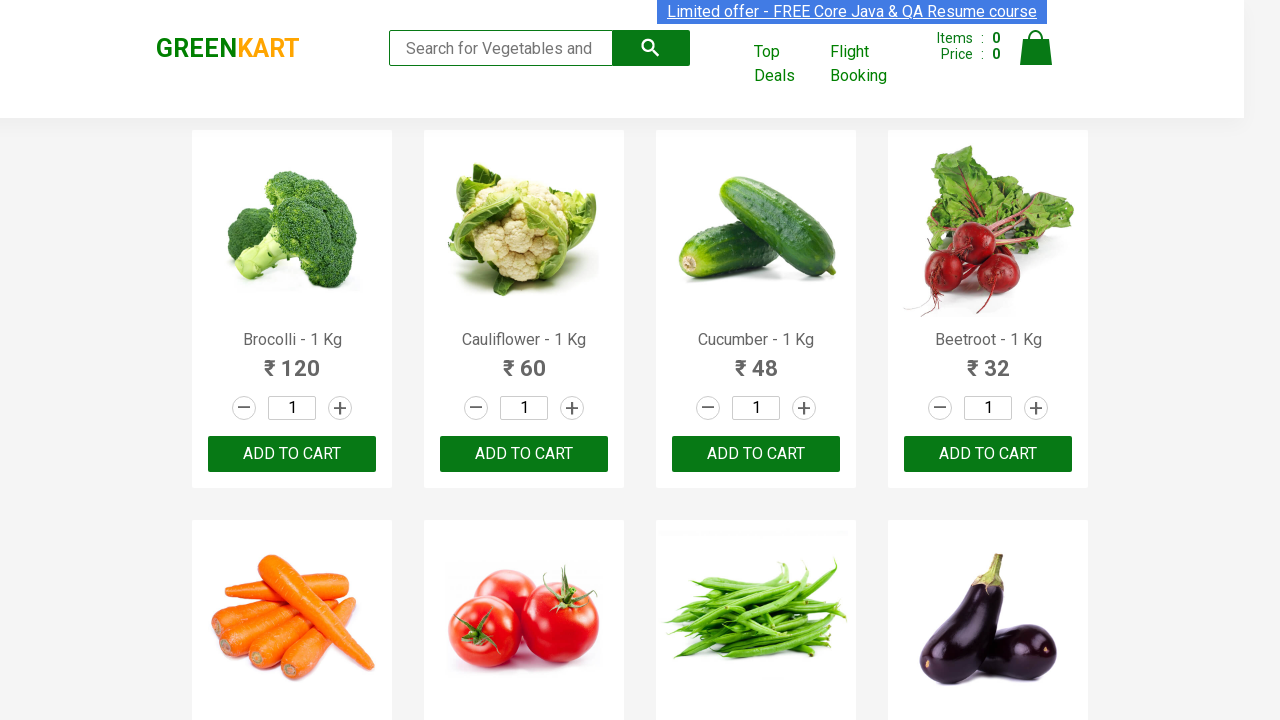

Clicked 'Add to Cart' button for Brocolli at (292, 454) on xpath=//div[@class='product-action']/button >> nth=0
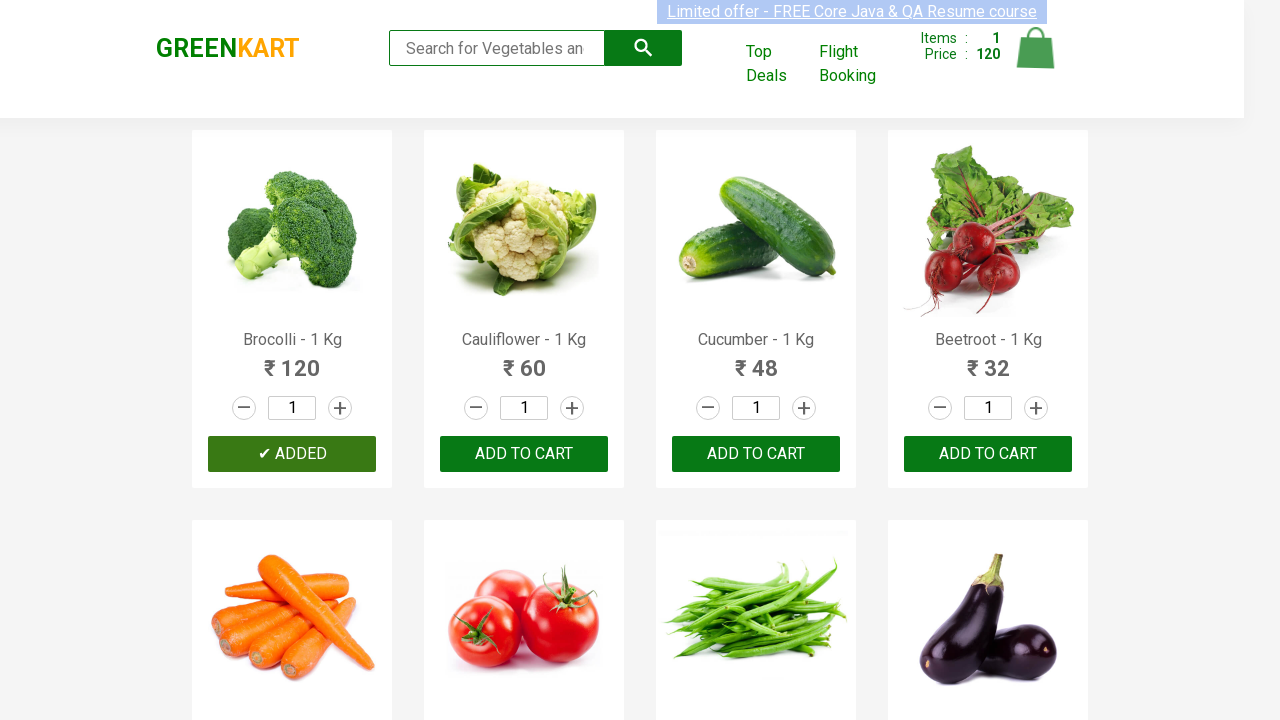

Clicked 'Add to Cart' button for Cucumber at (756, 454) on xpath=//div[@class='product-action']/button >> nth=2
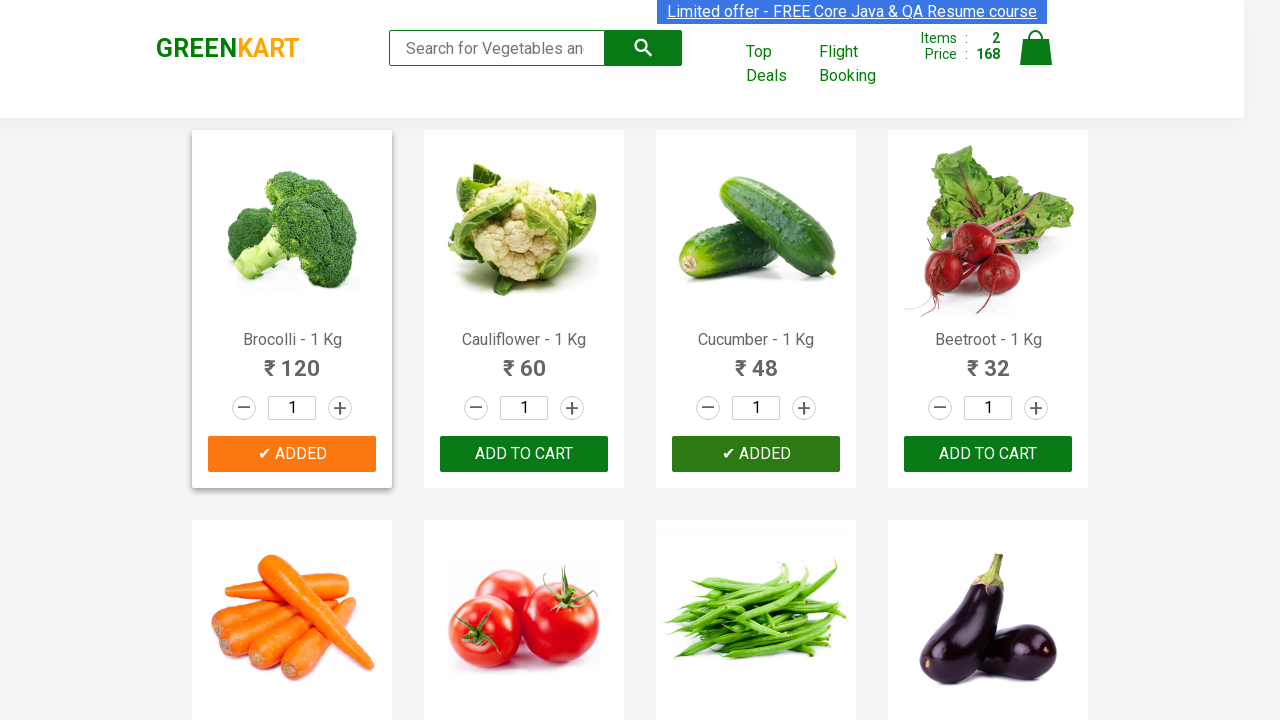

Clicked 'Add to Cart' button for Beetroot at (988, 454) on xpath=//div[@class='product-action']/button >> nth=3
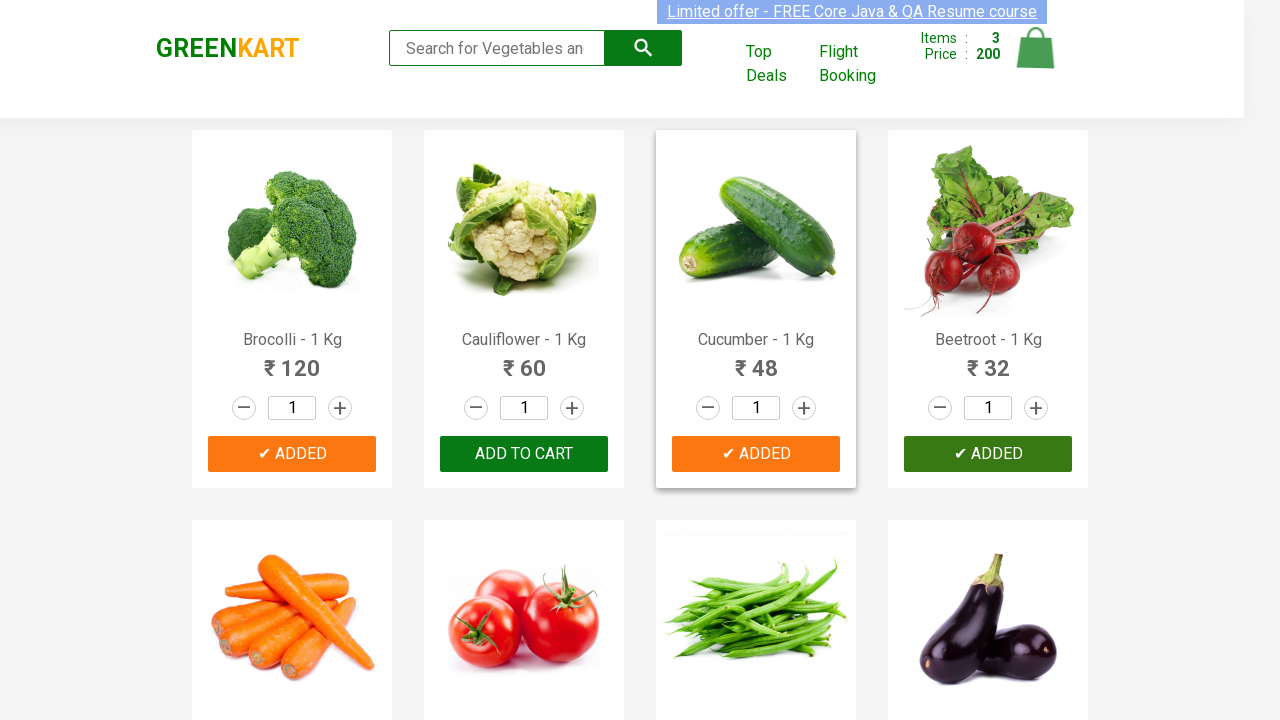

All 3 required items (Cucumber, Brocolli, Beetroot) have been added to cart
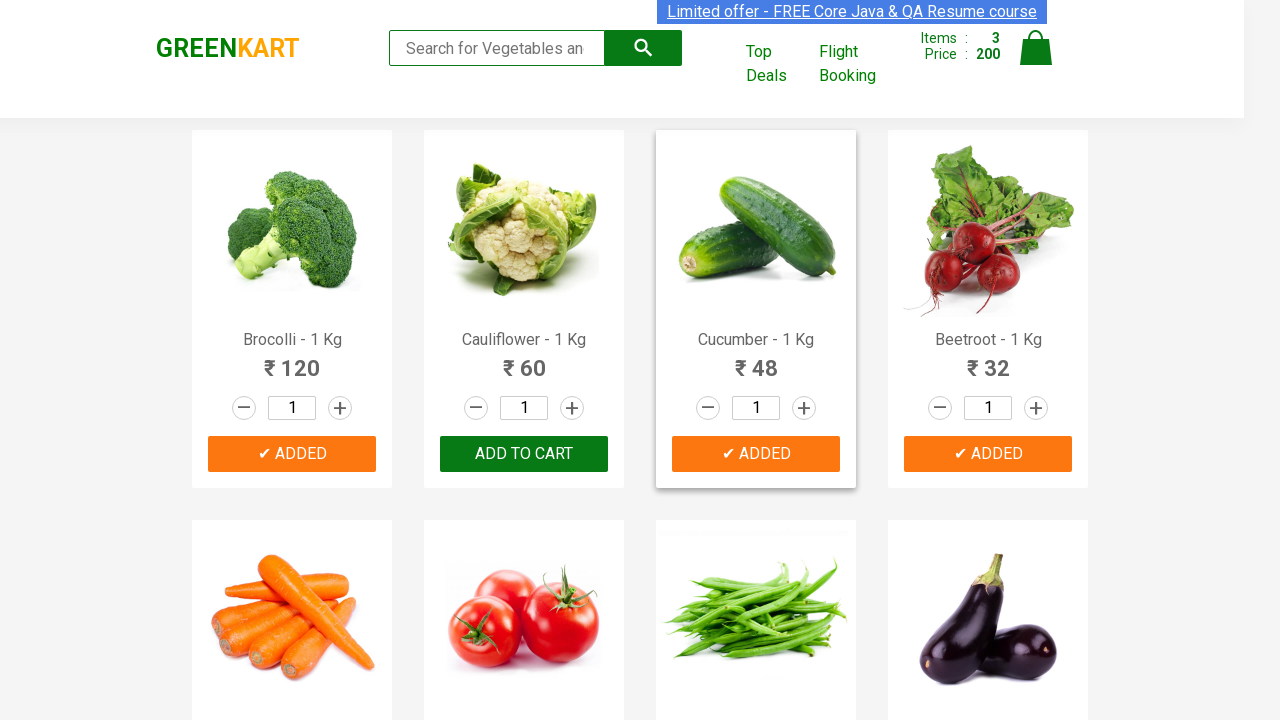

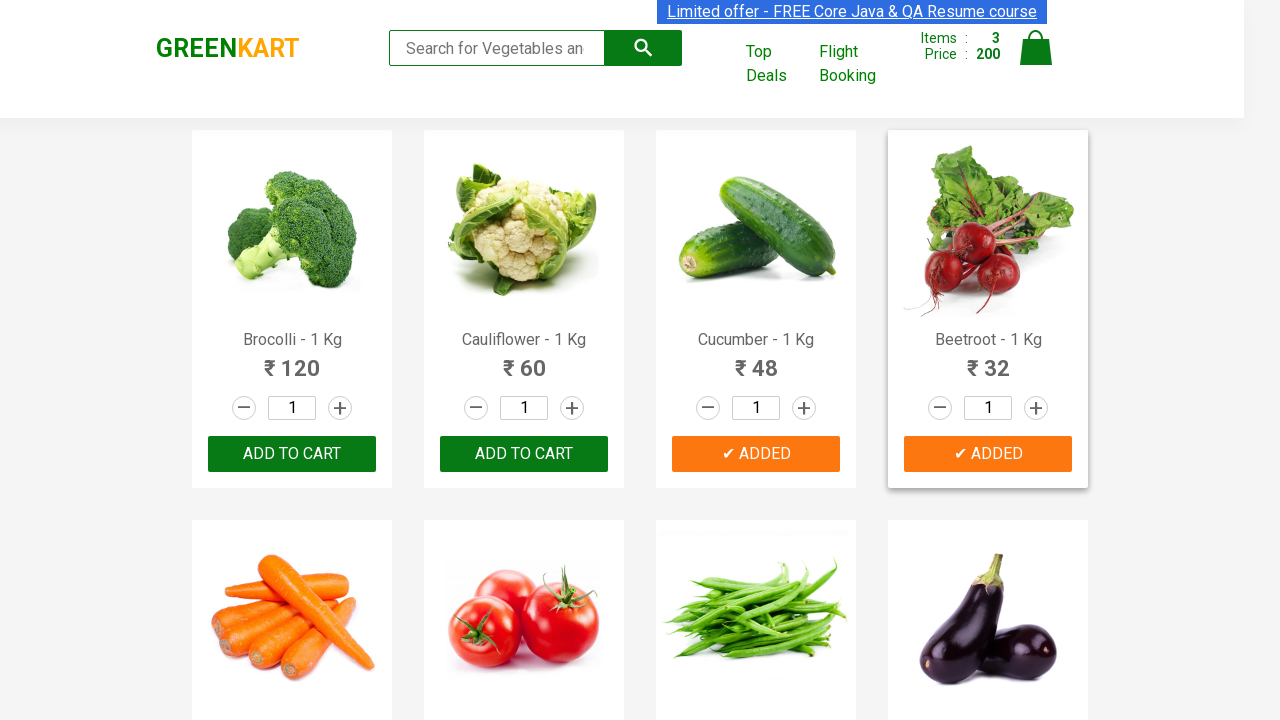